Tests a banking demo application by selecting a customer from a dropdown, logging in, and making a deposit of 1000 units. This is a demo/practice banking site that doesn't require real authentication.

Starting URL: https://www.globalsqa.com/angularJs-protractor/BankingProject/#/login

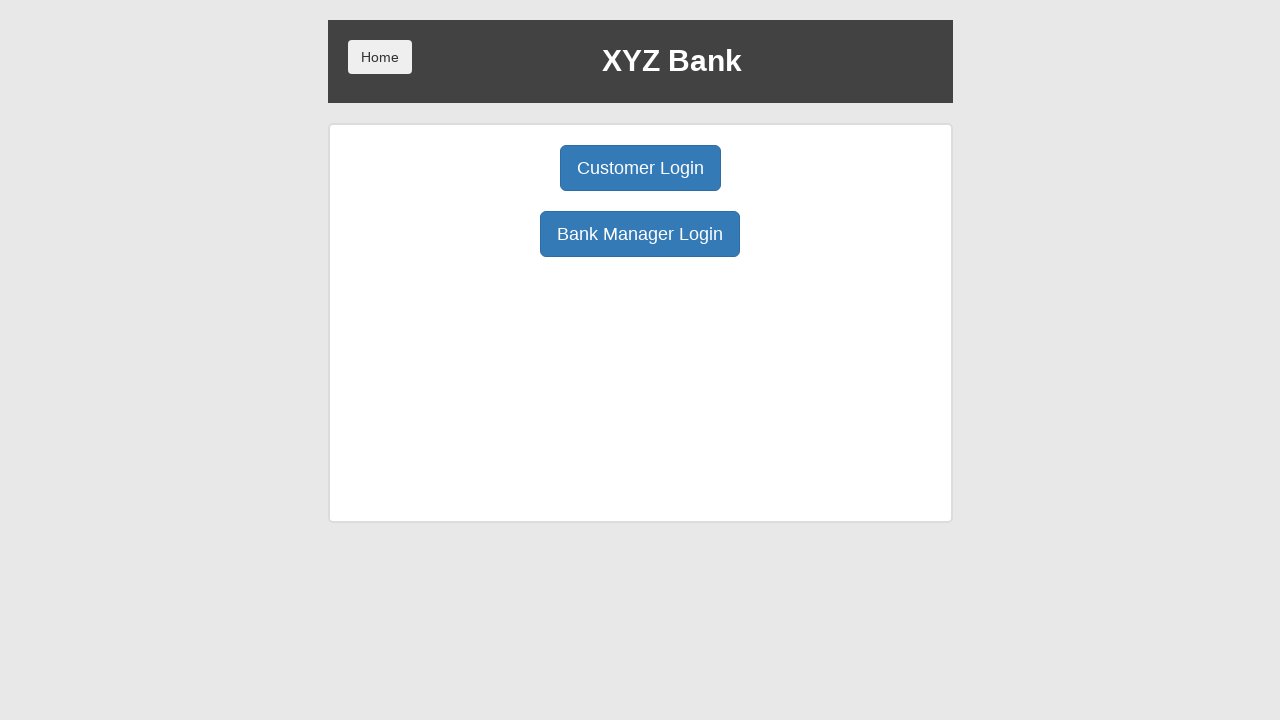

Clicked Customer Login button at (640, 168) on xpath=//button[text()='Customer Login']
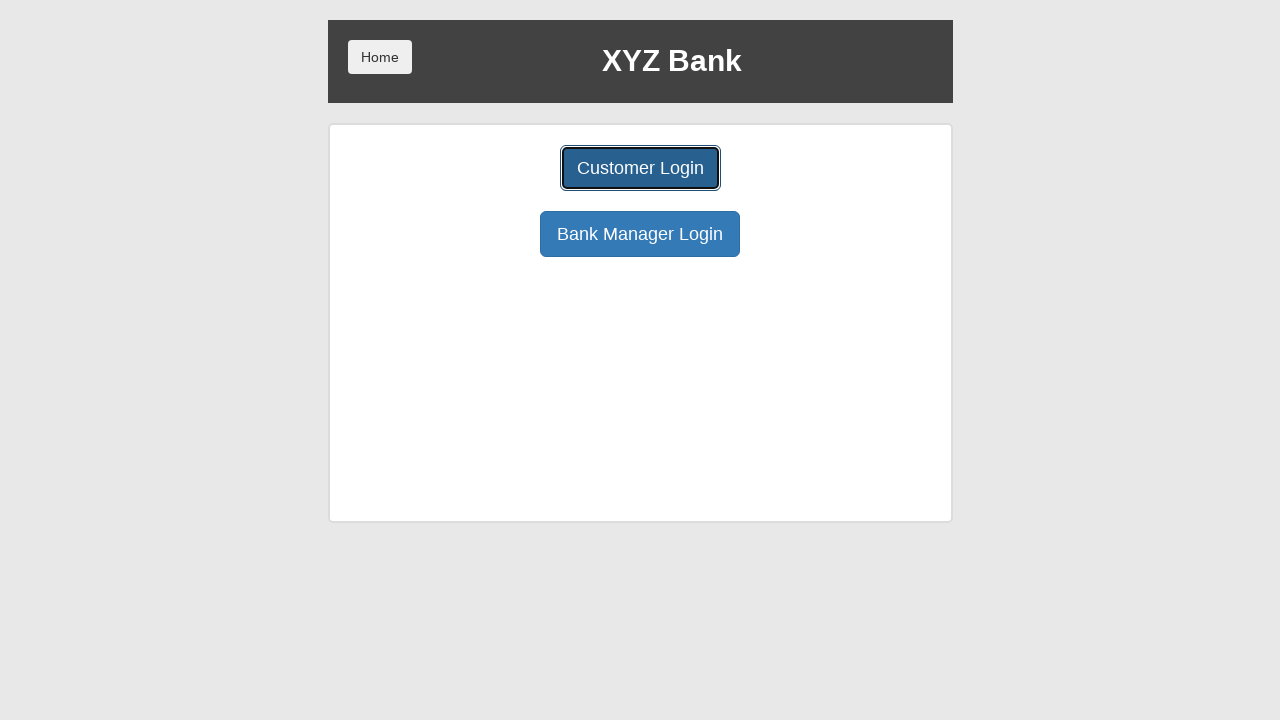

Opened customer dropdown menu at (640, 187) on #userSelect
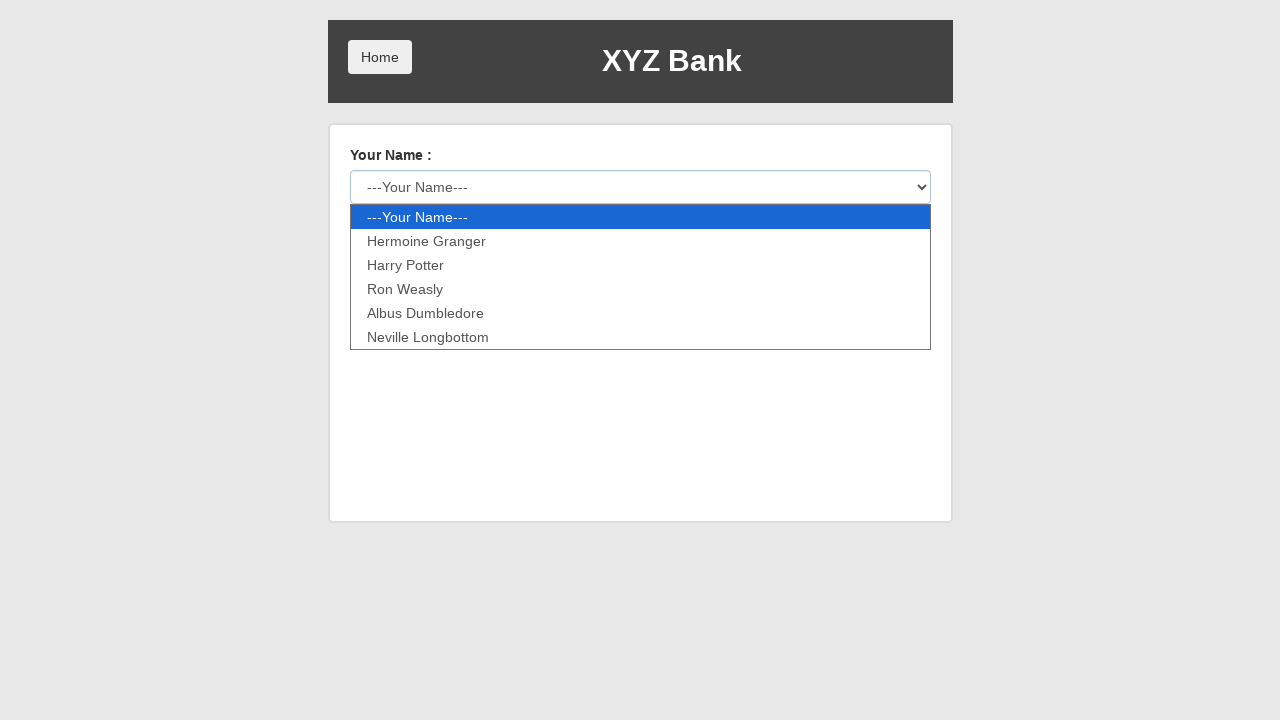

Selected Hermoine Granger from customer dropdown on #userSelect
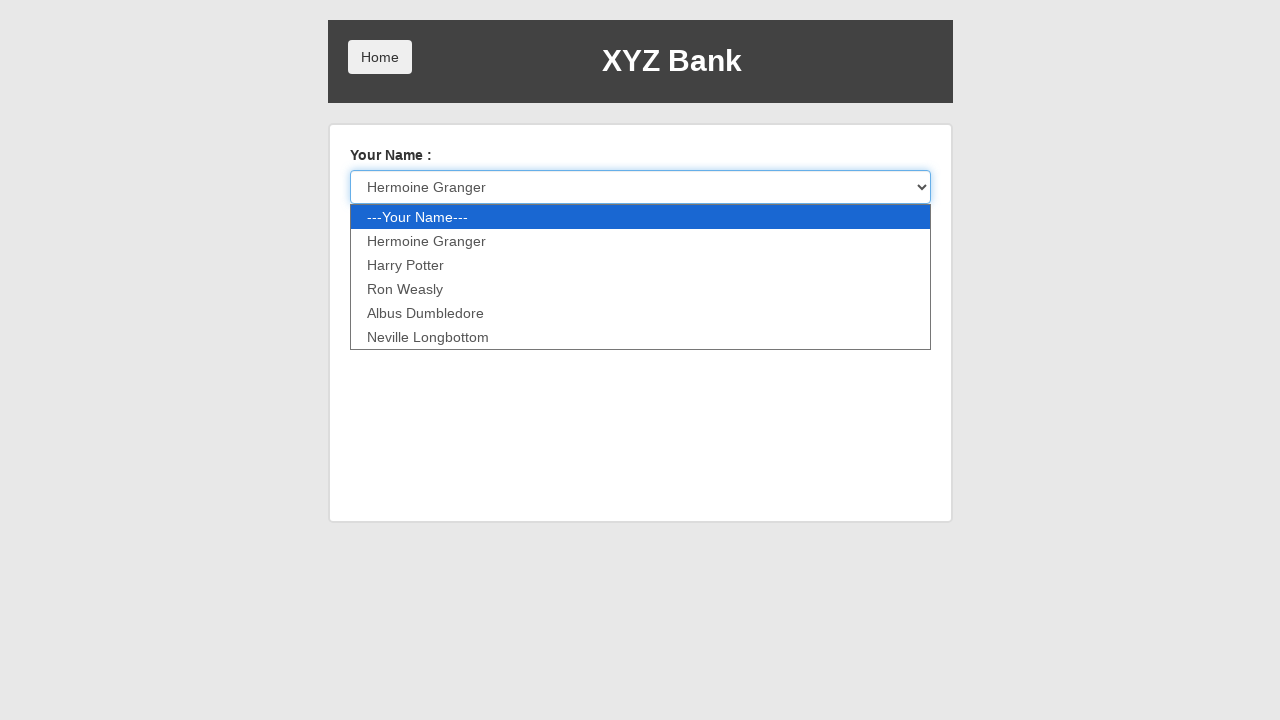

Clicked Login button at (380, 236) on xpath=//button[text()='Login']
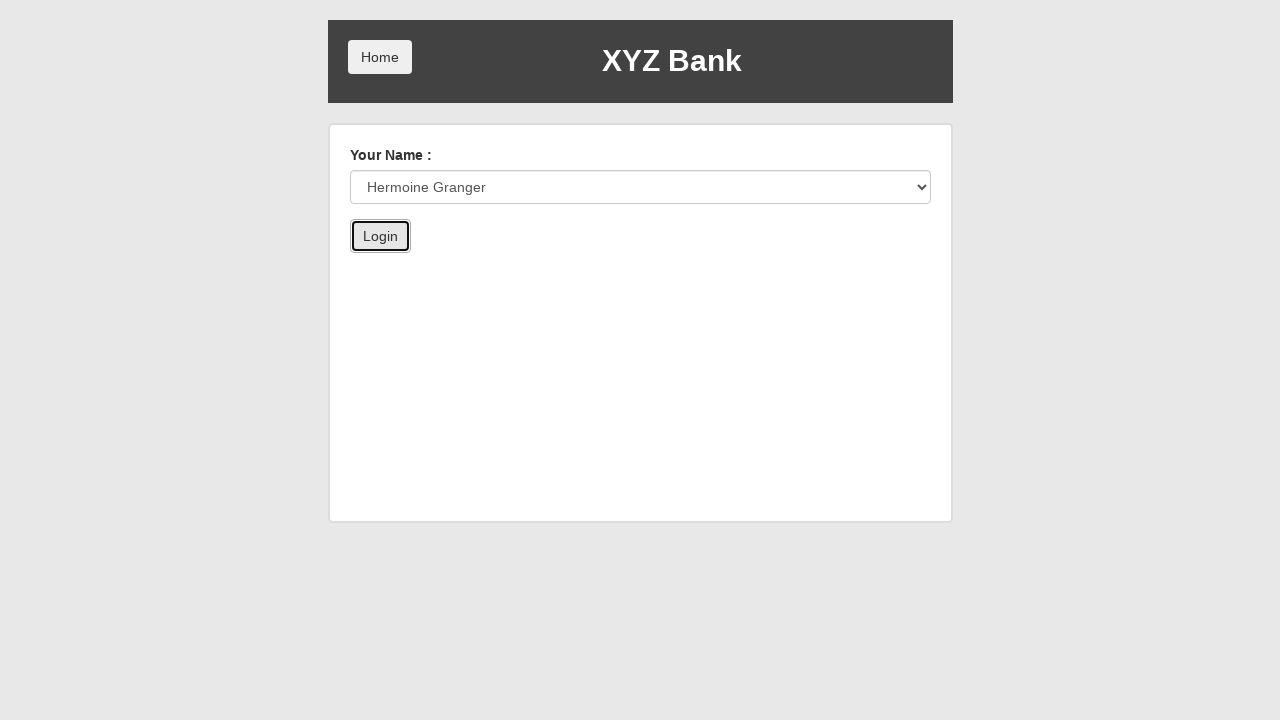

Dashboard loaded - Logout button is visible
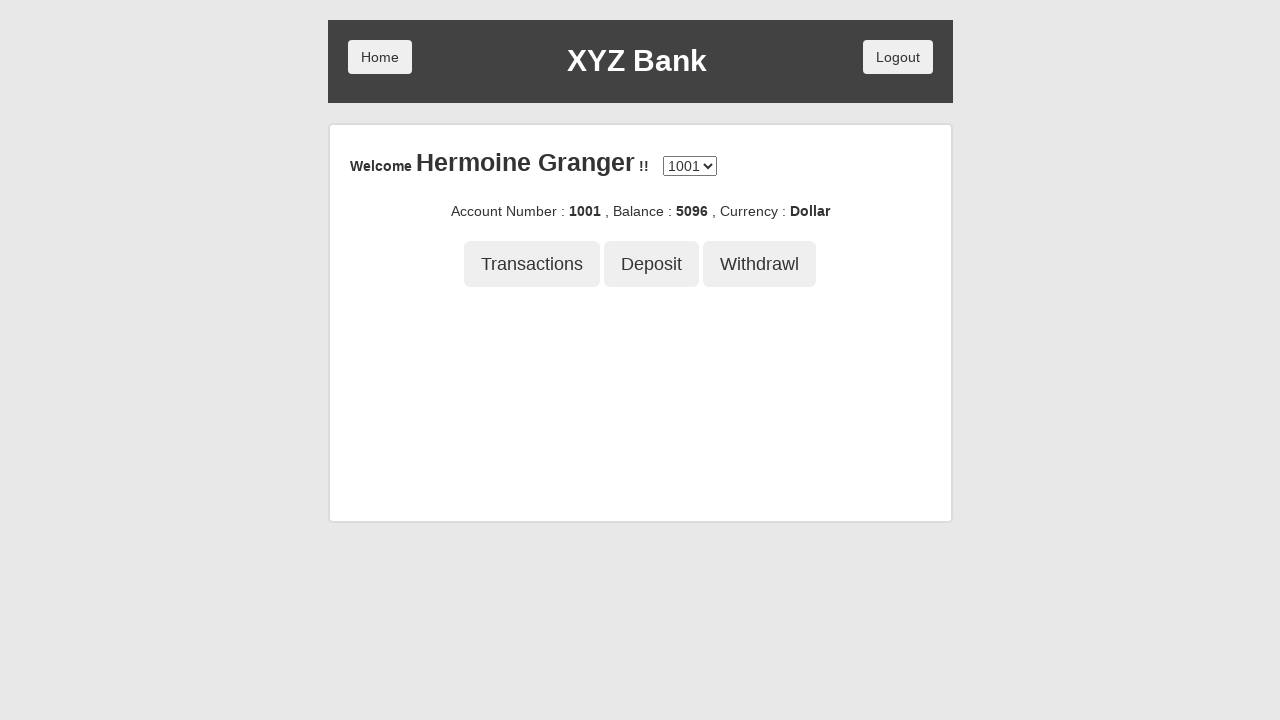

Clicked Deposit tab to open deposit form at (652, 264) on button:has-text('Deposit'):not([type='submit'])
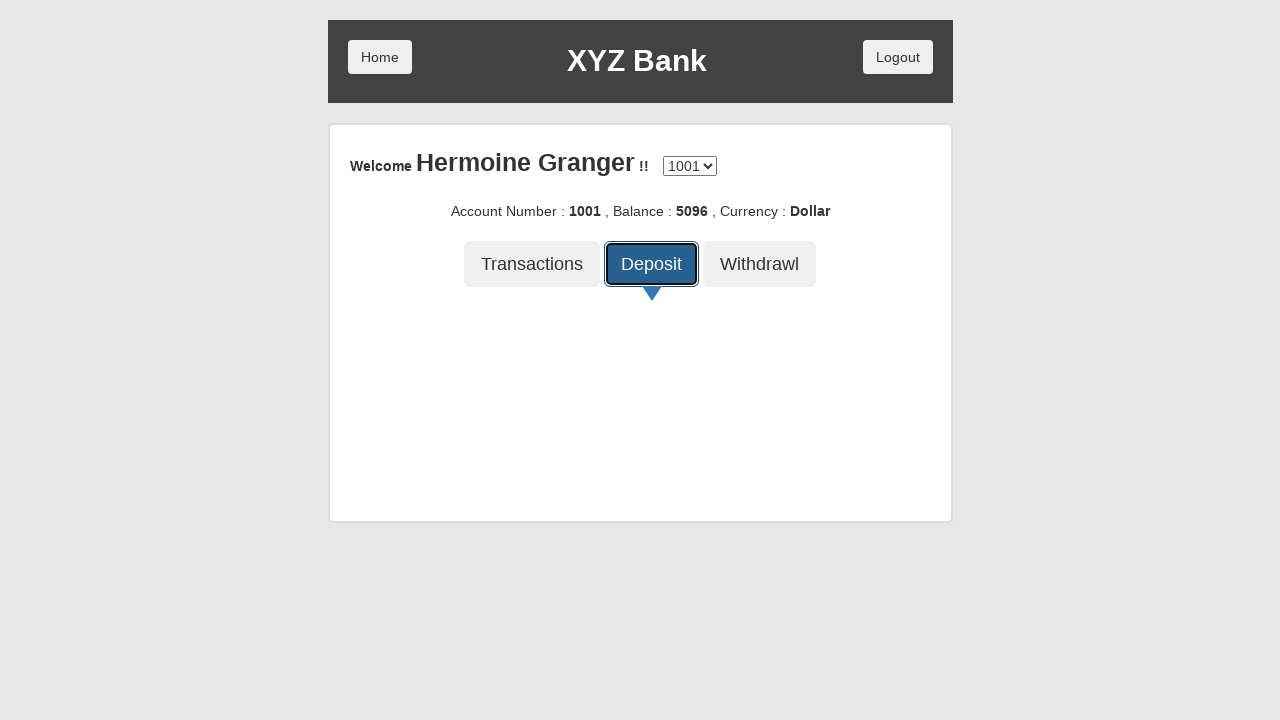

Entered deposit amount of 1000 on input[placeholder='amount']
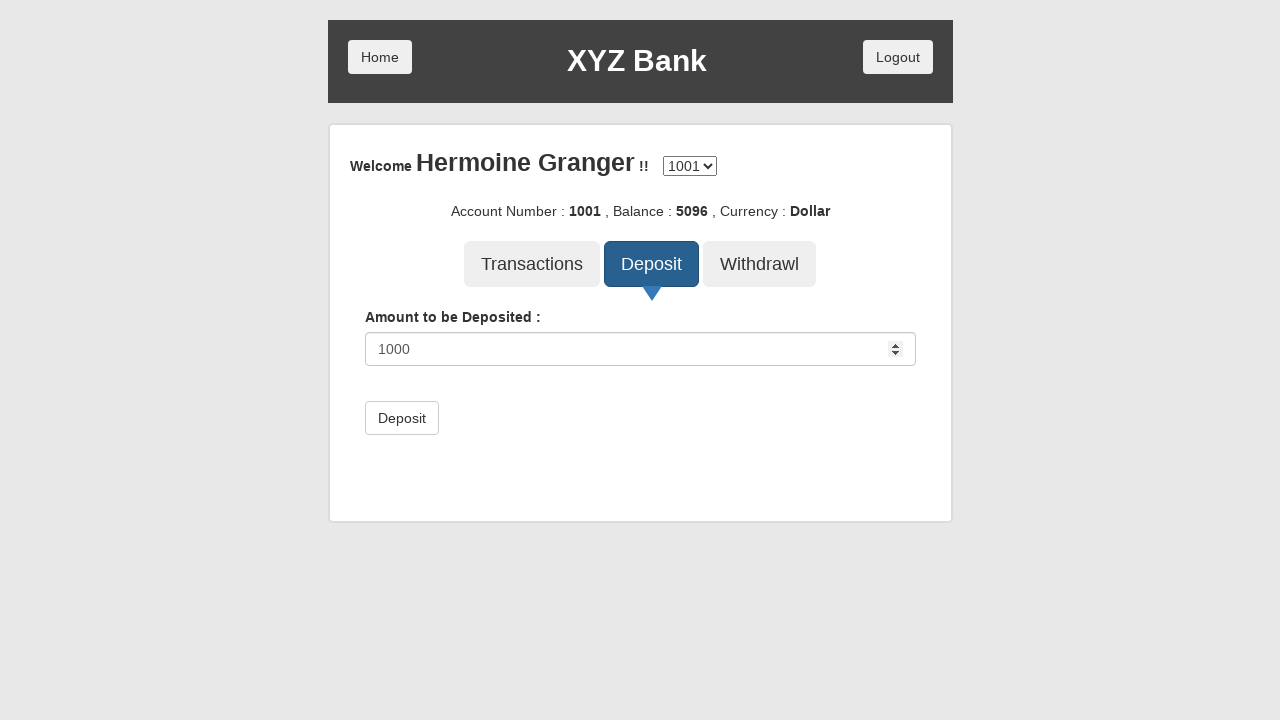

Clicked Deposit submit button at (402, 418) on xpath=//button[text()='Deposit'][@type='submit']
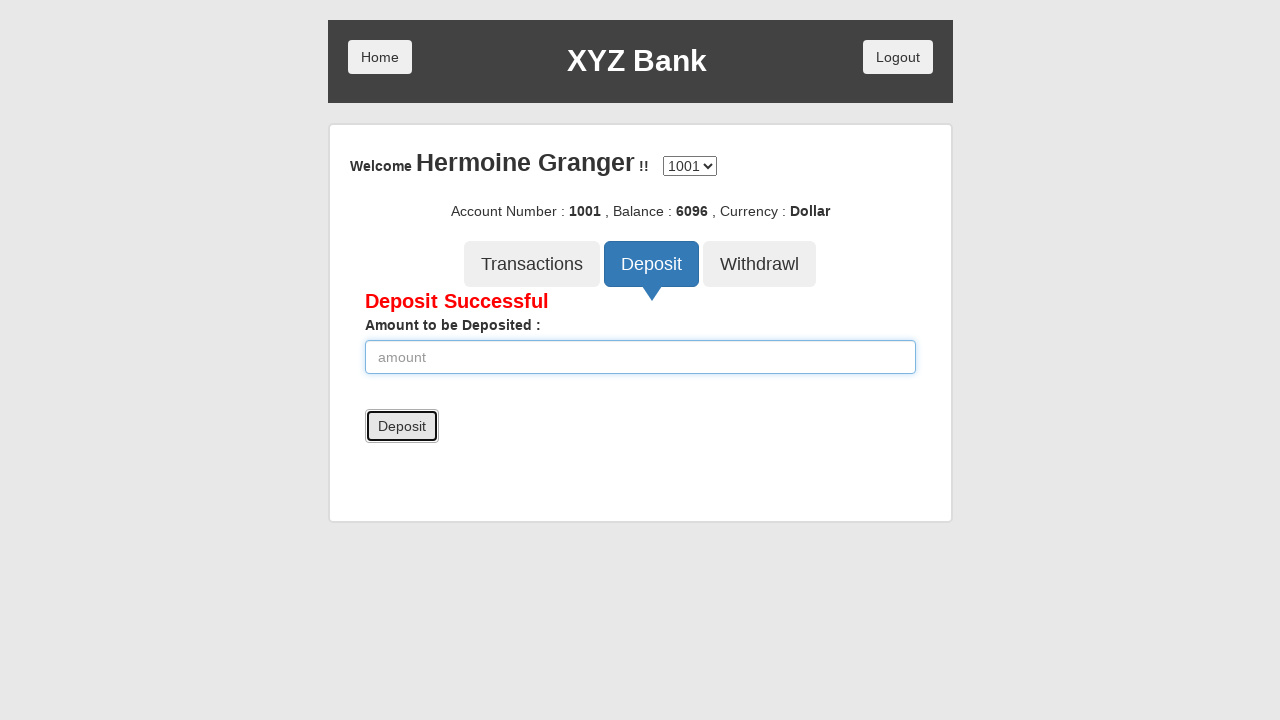

Verified deposit was successful - success message appeared
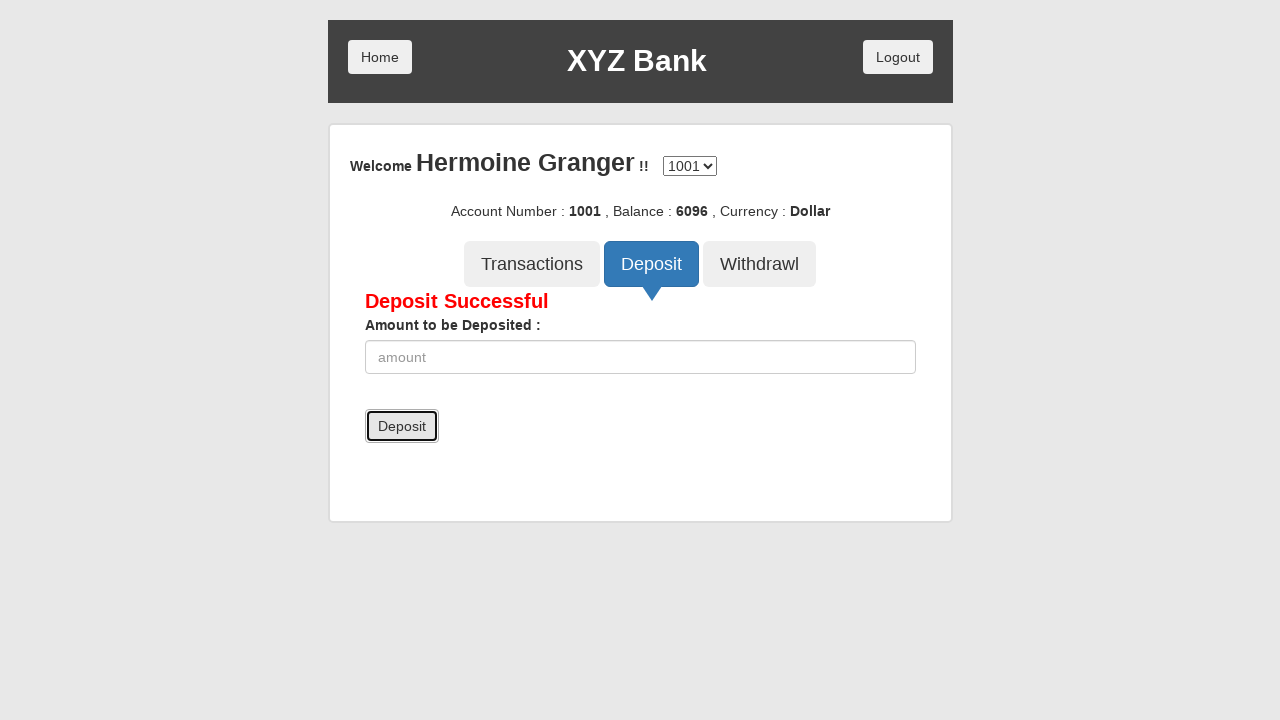

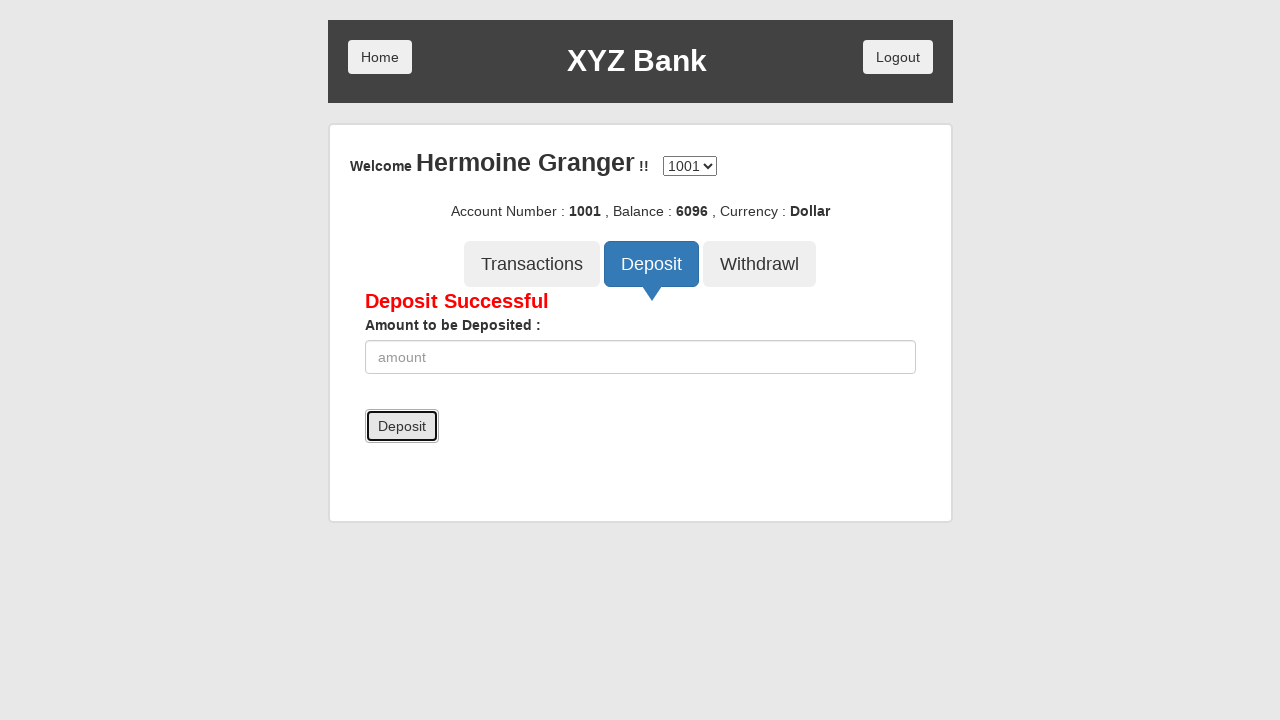